Tests passenger dropdown functionality by opening the passenger selector, incrementing the adult passenger count 4 times using the increment button, and then closing the dropdown.

Starting URL: https://rahulshettyacademy.com/dropdownsPractise/

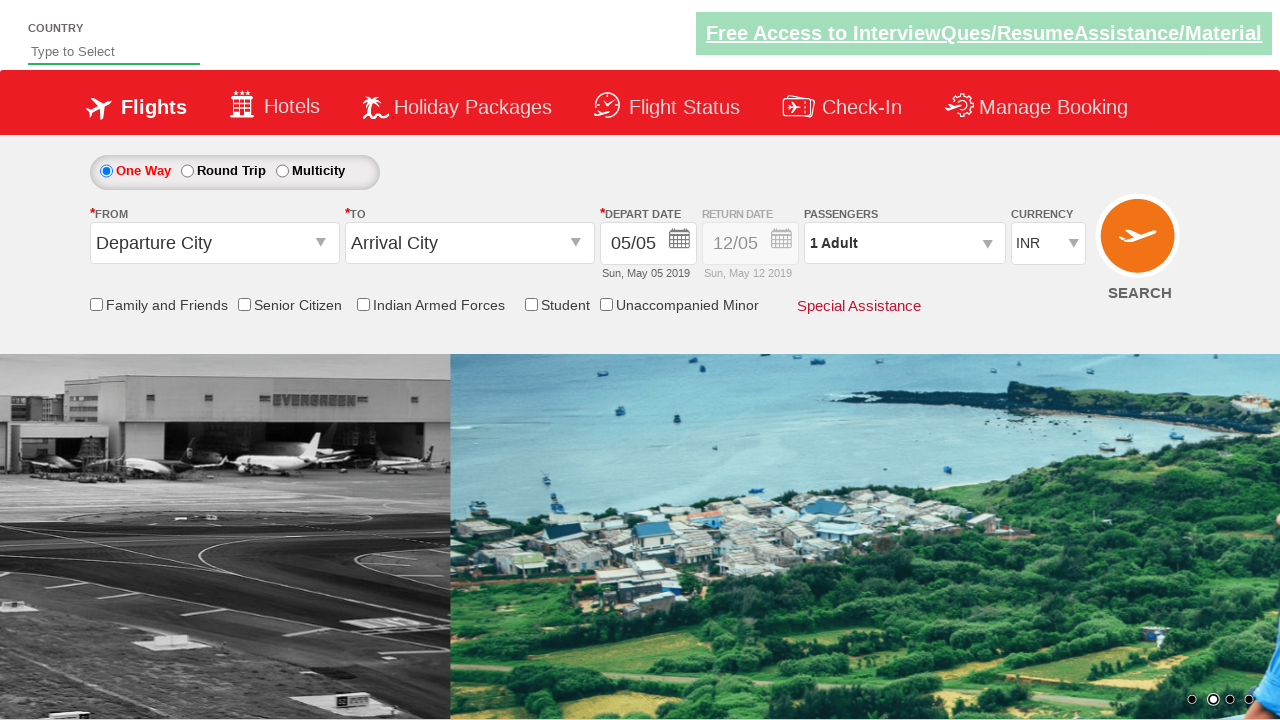

Clicked to open the passenger selector dropdown at (904, 243) on #divpaxinfo
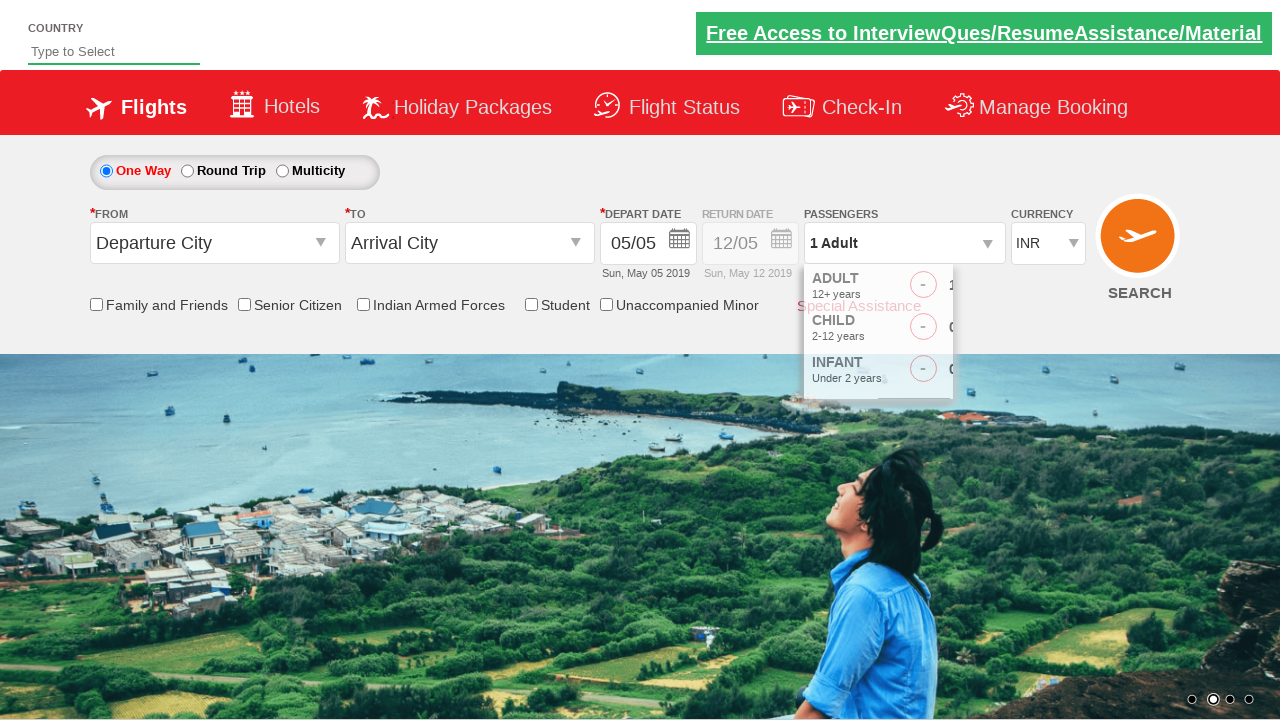

Passenger dropdown became visible
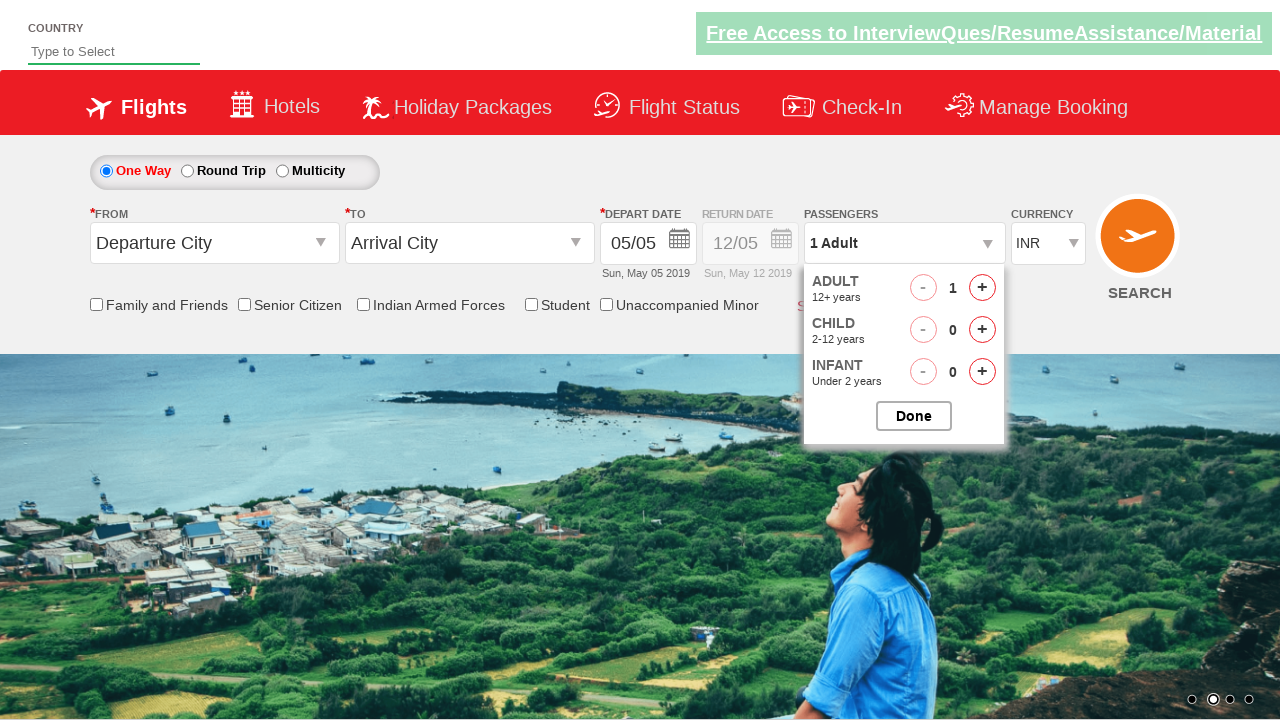

Clicked increment adult passenger button (iteration 1 of 4) at (982, 288) on #hrefIncAdt
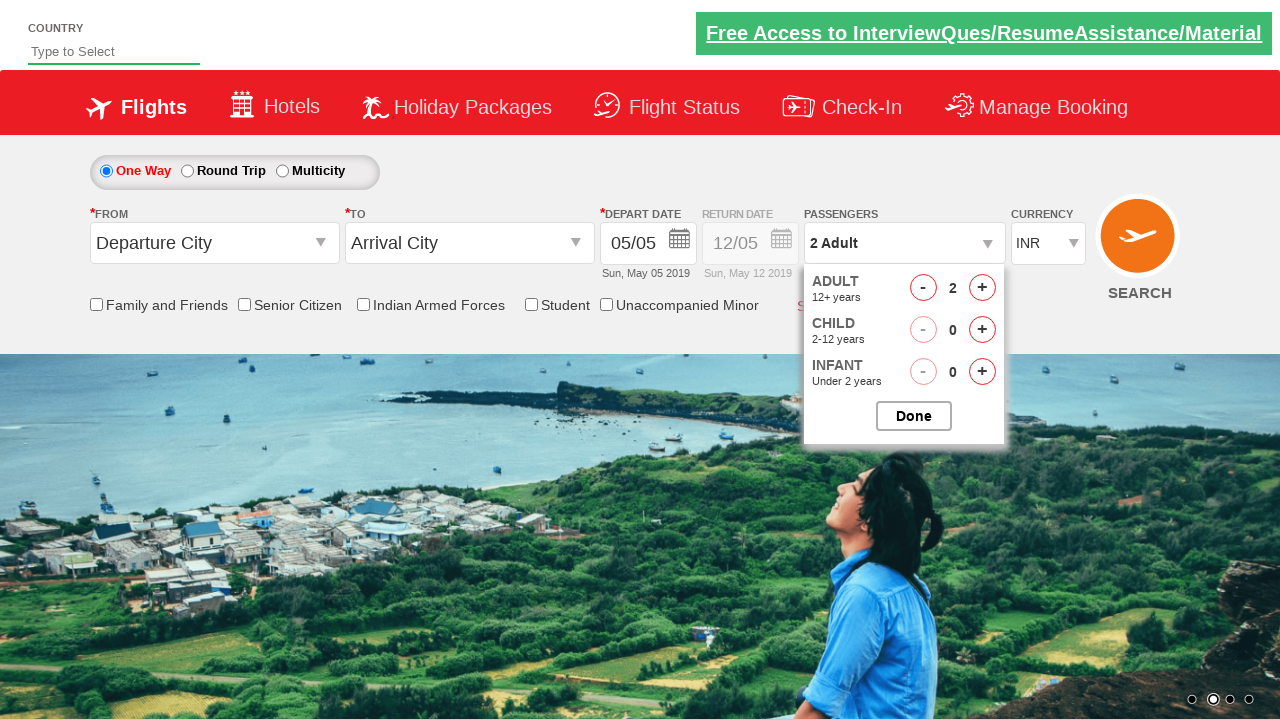

Clicked increment adult passenger button (iteration 2 of 4) at (982, 288) on #hrefIncAdt
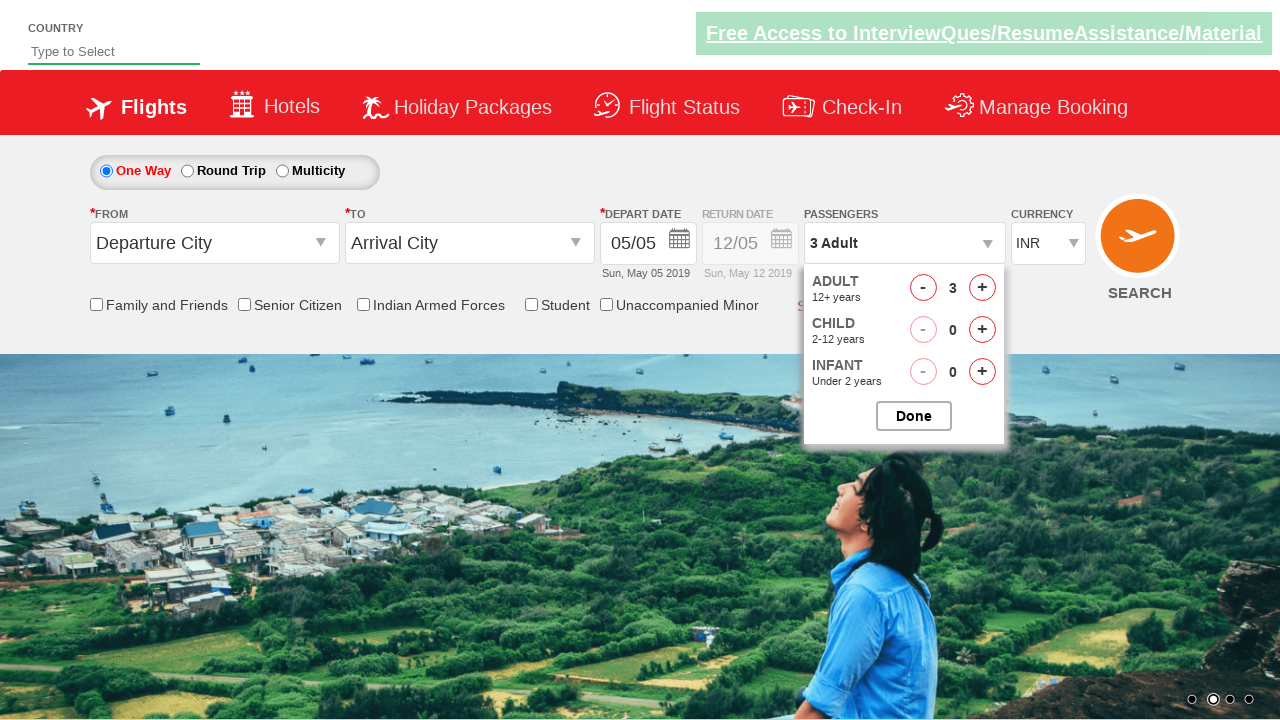

Clicked increment adult passenger button (iteration 3 of 4) at (982, 288) on #hrefIncAdt
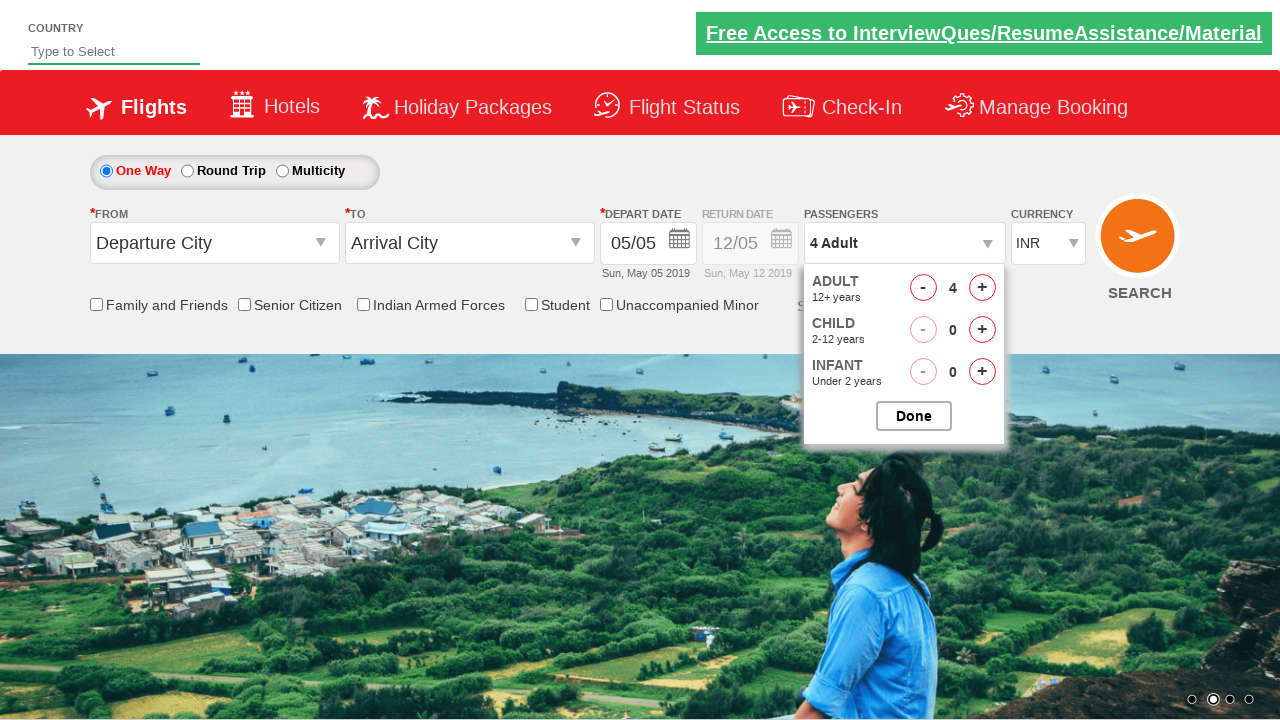

Clicked increment adult passenger button (iteration 4 of 4) at (982, 288) on #hrefIncAdt
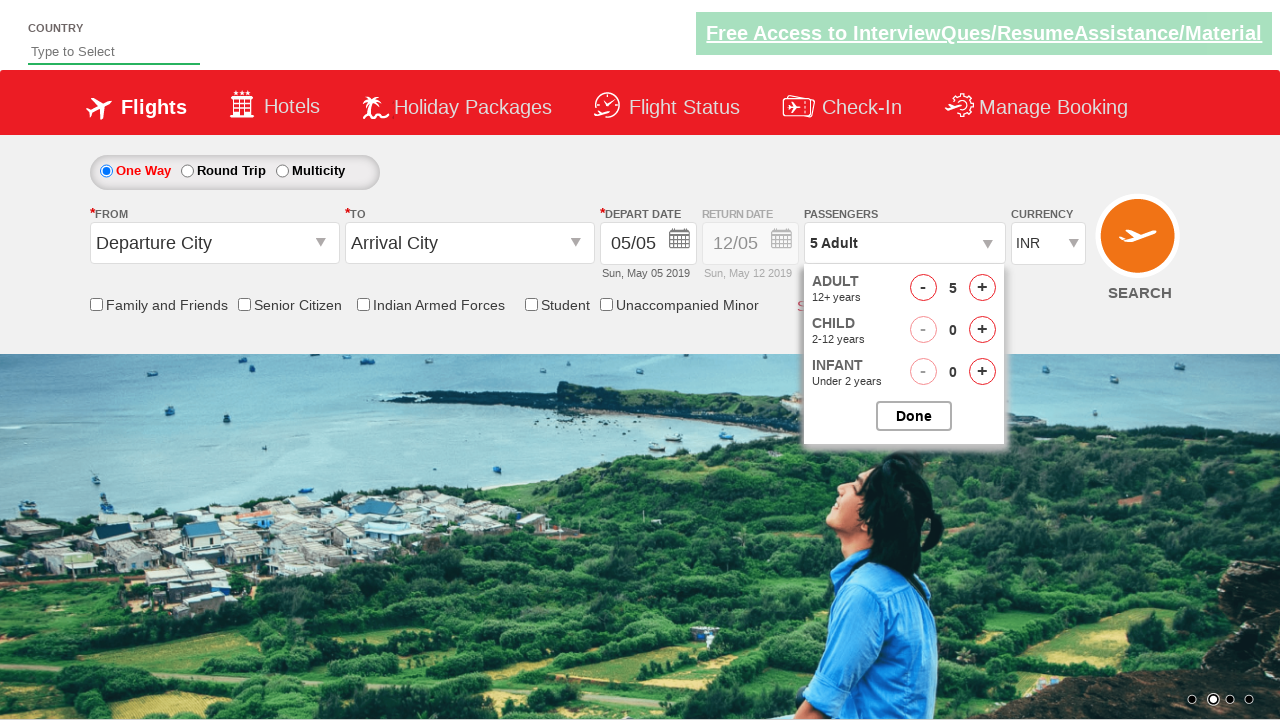

Clicked to close the passenger options dropdown at (914, 416) on #btnclosepaxoption
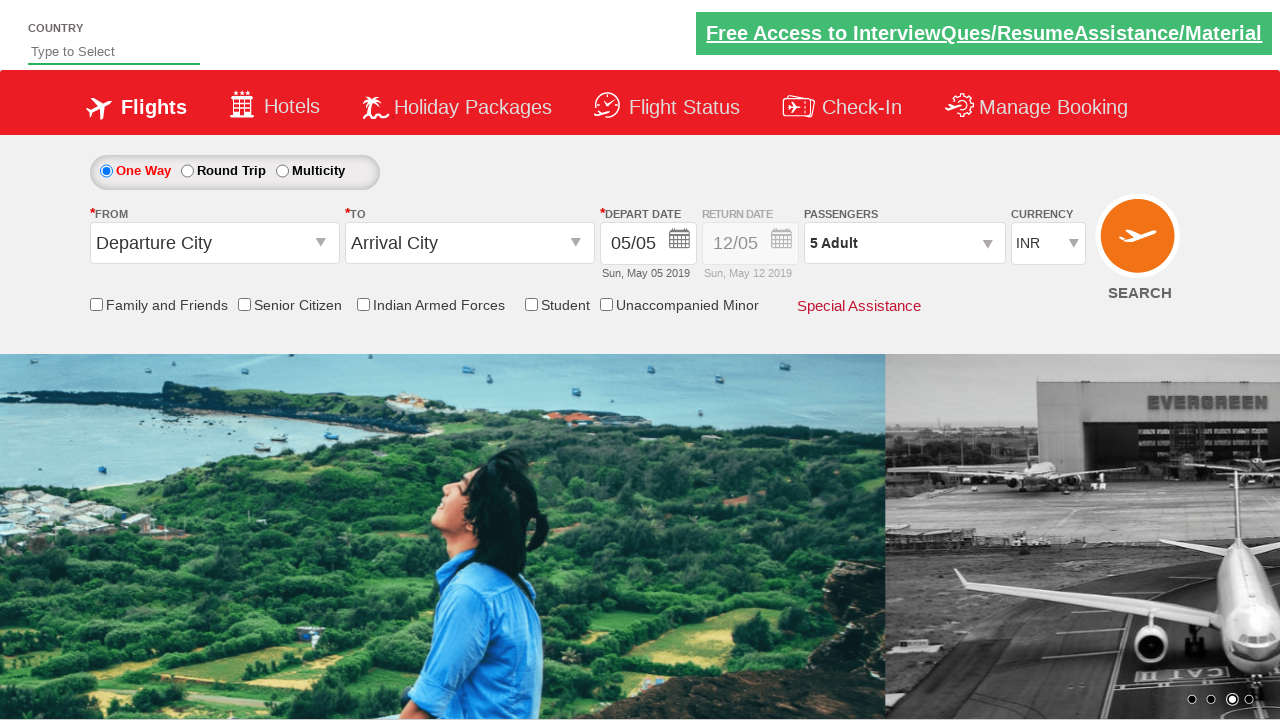

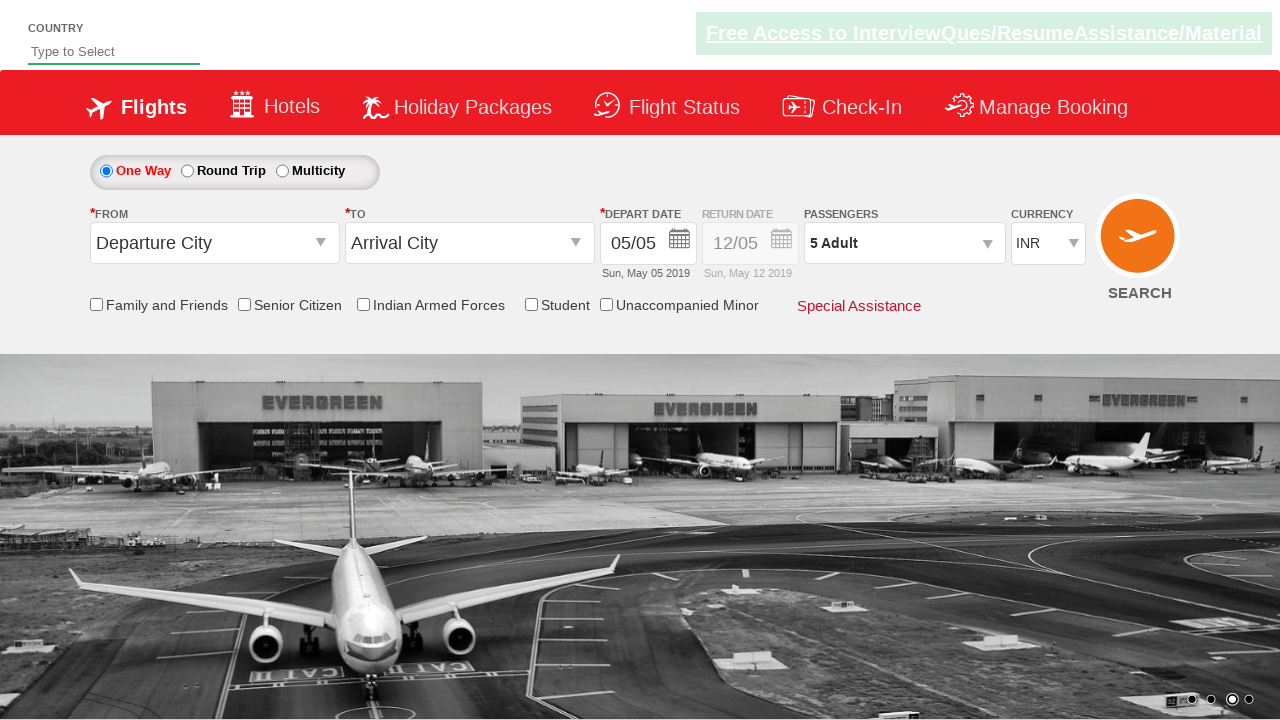